Tests form submission iterating through all state enum values with randomly generated corresponding cities

Starting URL: https://demoqa.com/automation-practice-form

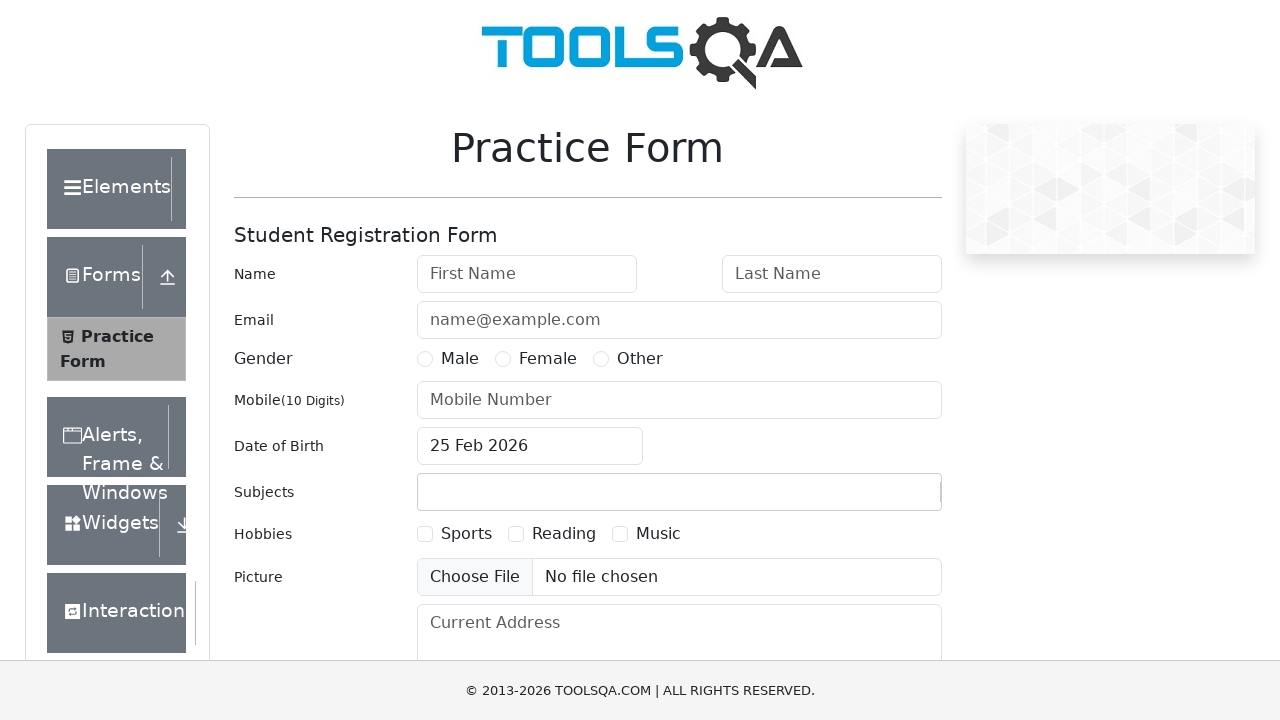

Filled first name field with 'Alex' on input#firstName
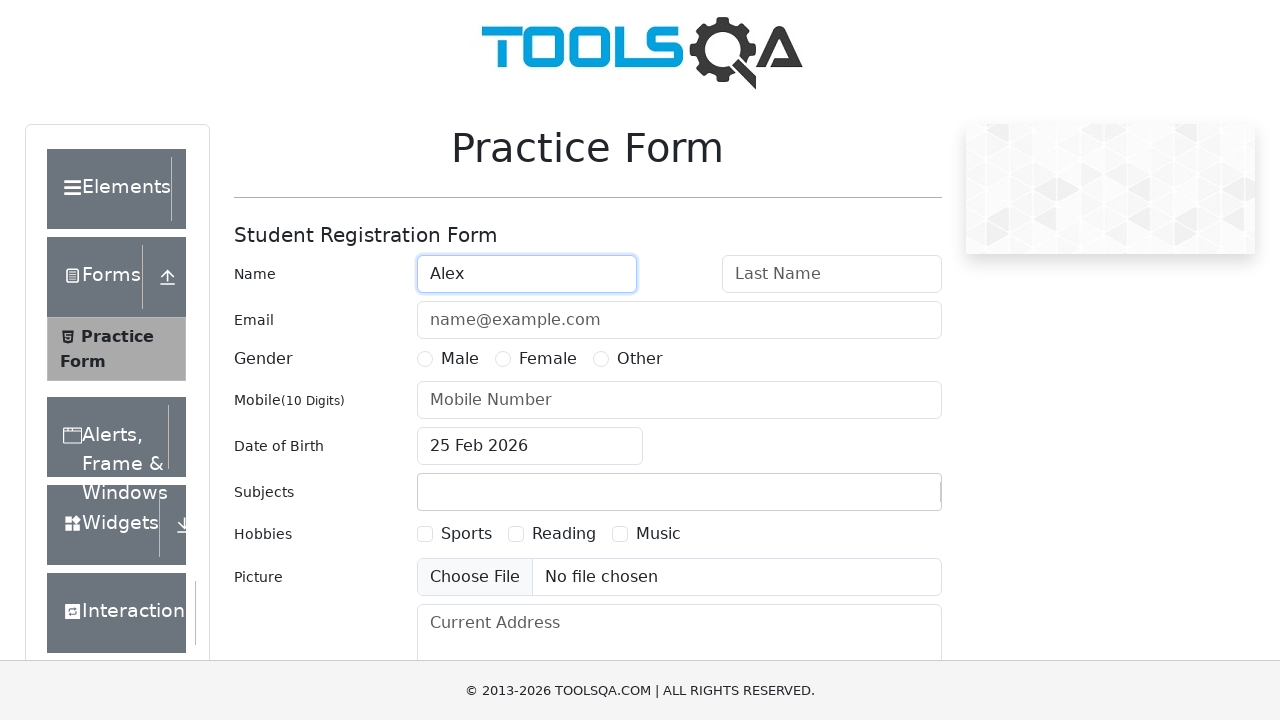

Filled last name field with 'Smith' on input#lastName
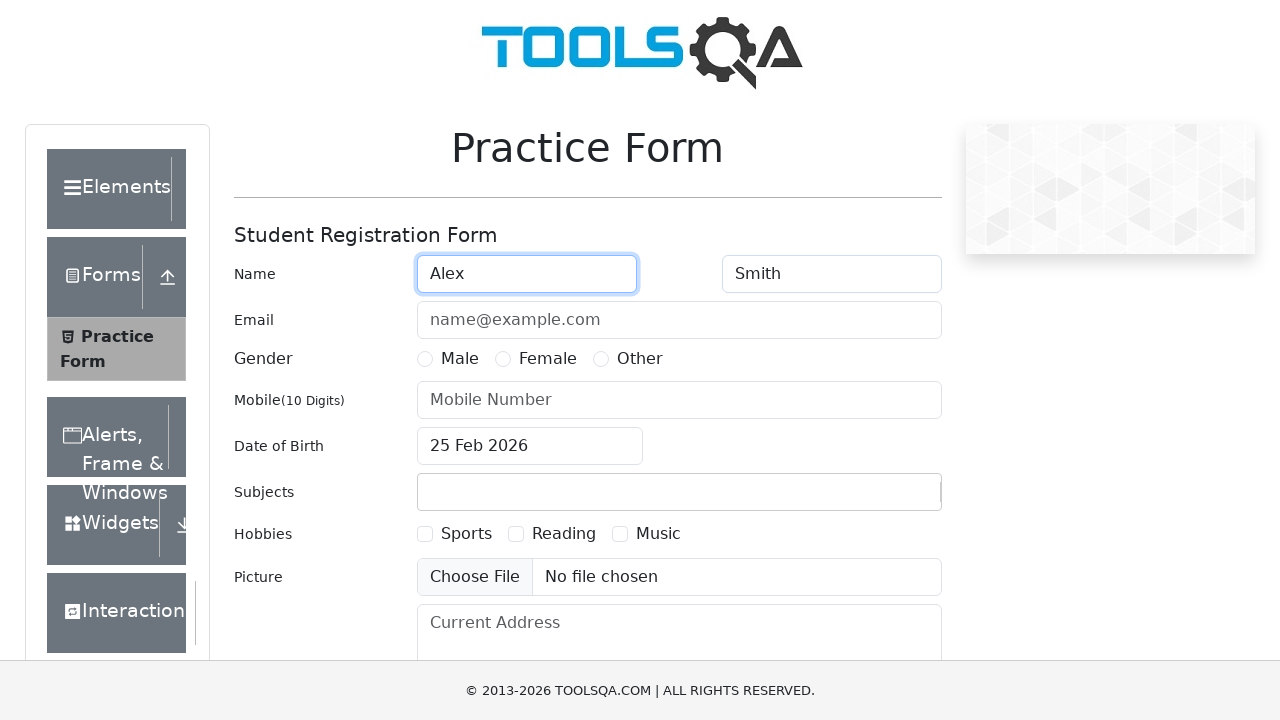

Selected Male gender option at (460, 359) on label[for='gender-radio-1']
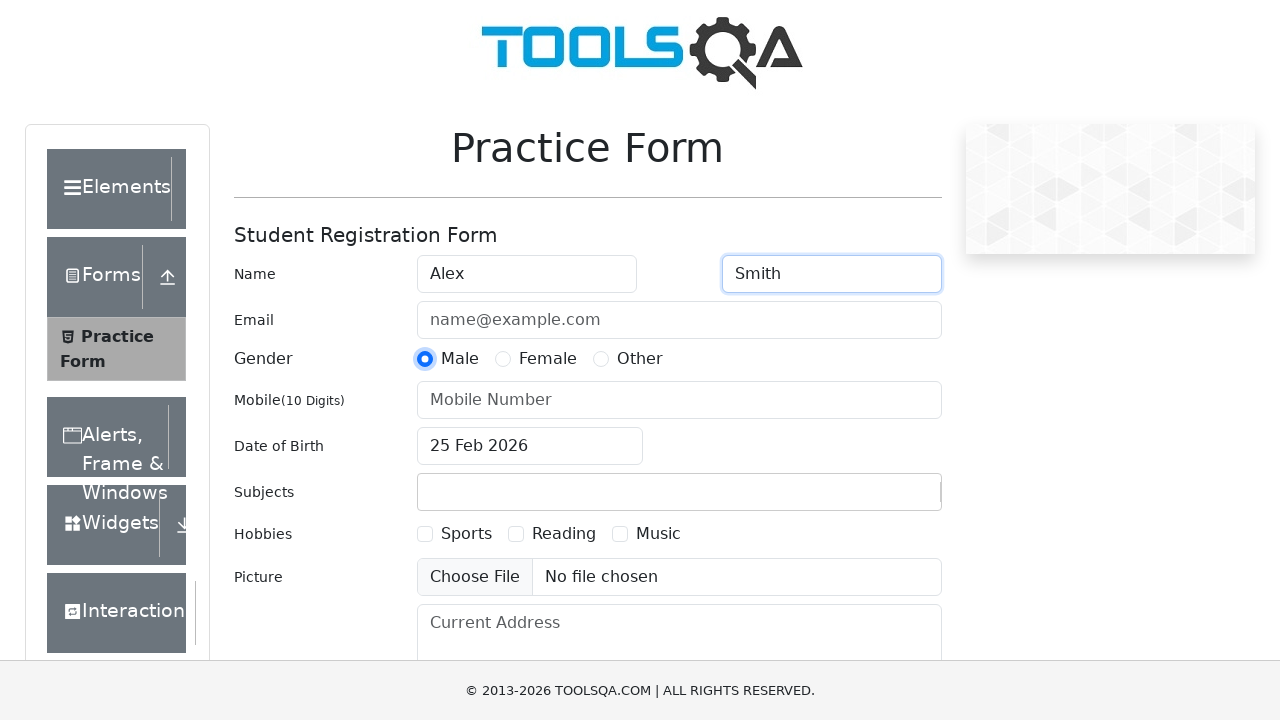

Filled phone number field with '7926813093' on input#userNumber
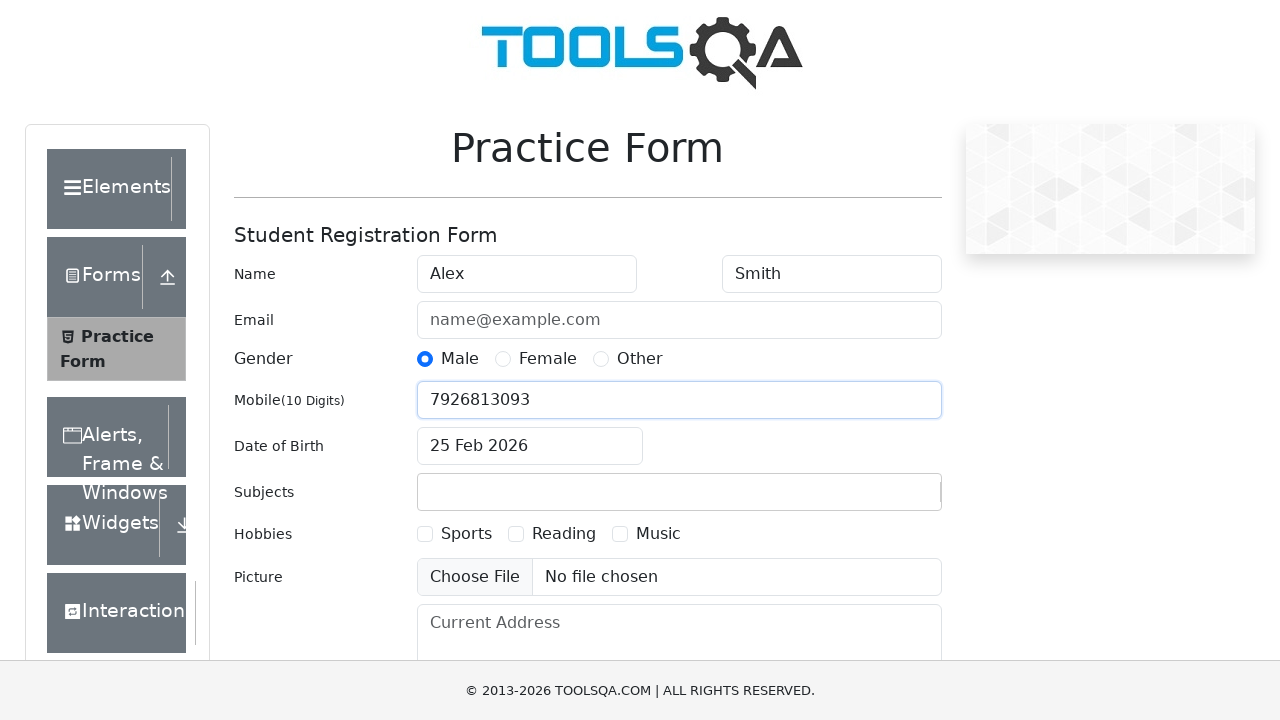

Clicked state dropdown to open at (527, 437) on div#state
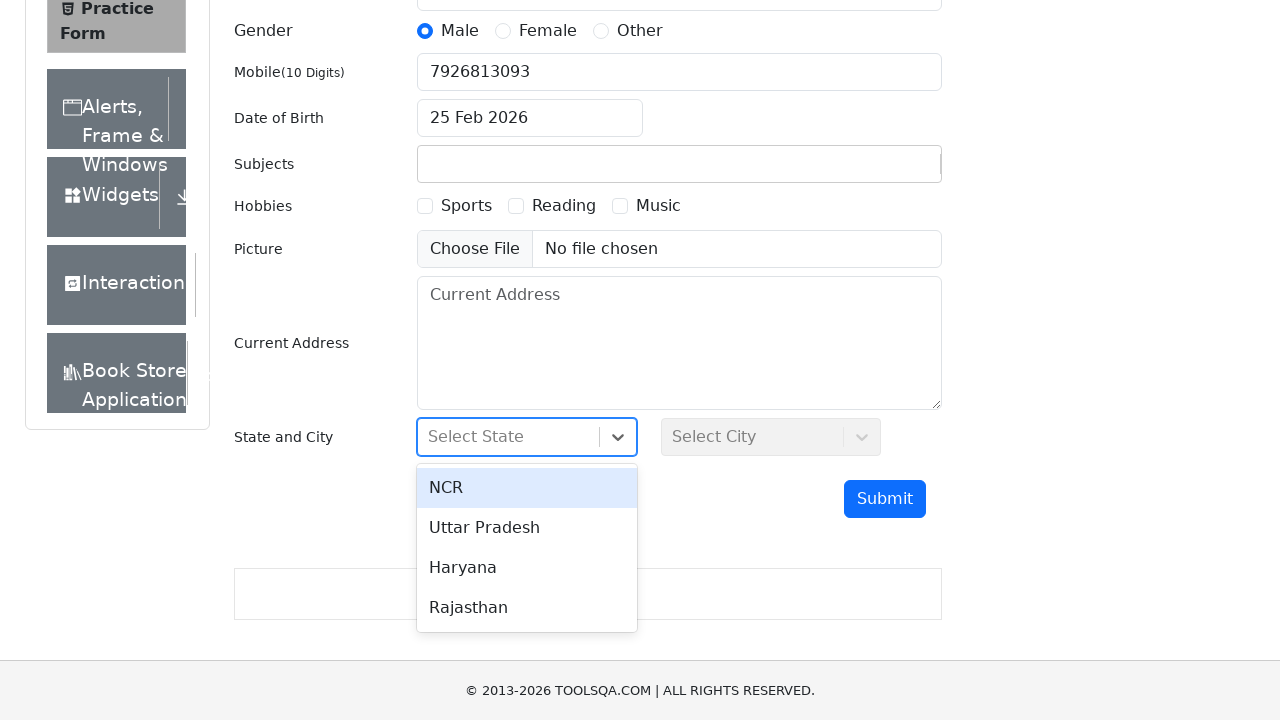

Selected Rajasthan from state dropdown at (527, 608) on div:text('Rajasthan')
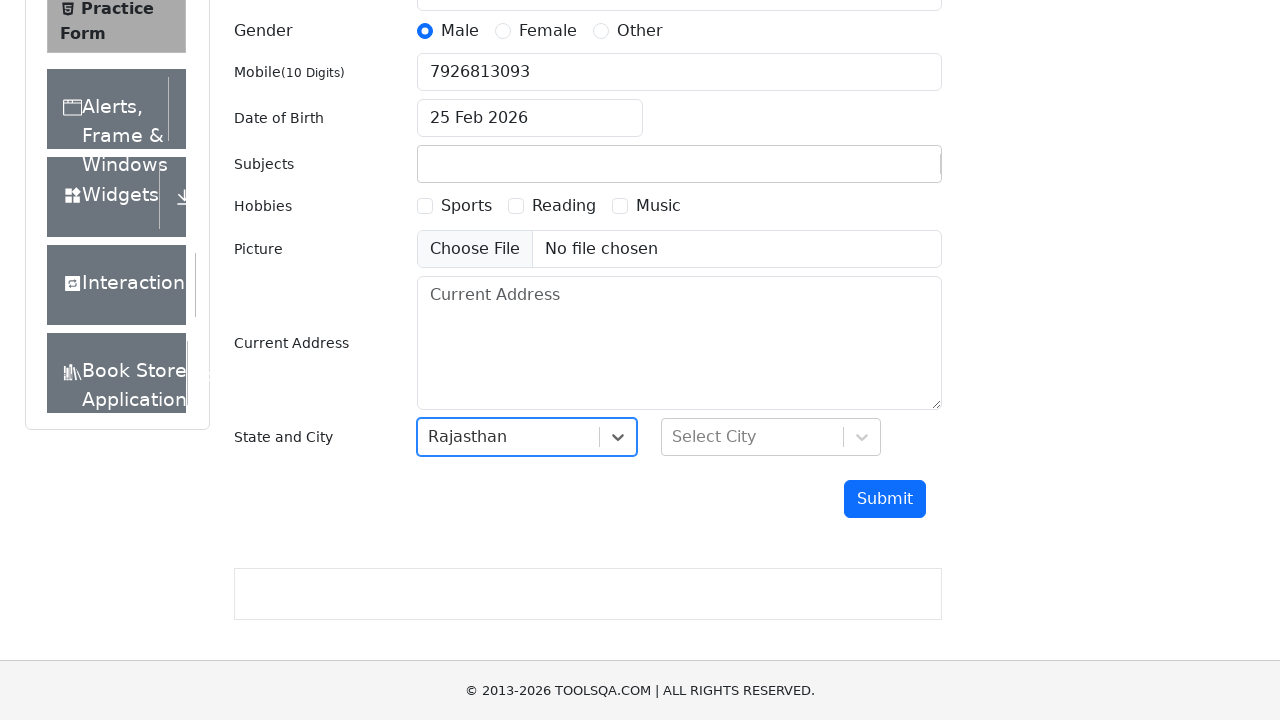

Clicked city dropdown to open at (771, 437) on div#city
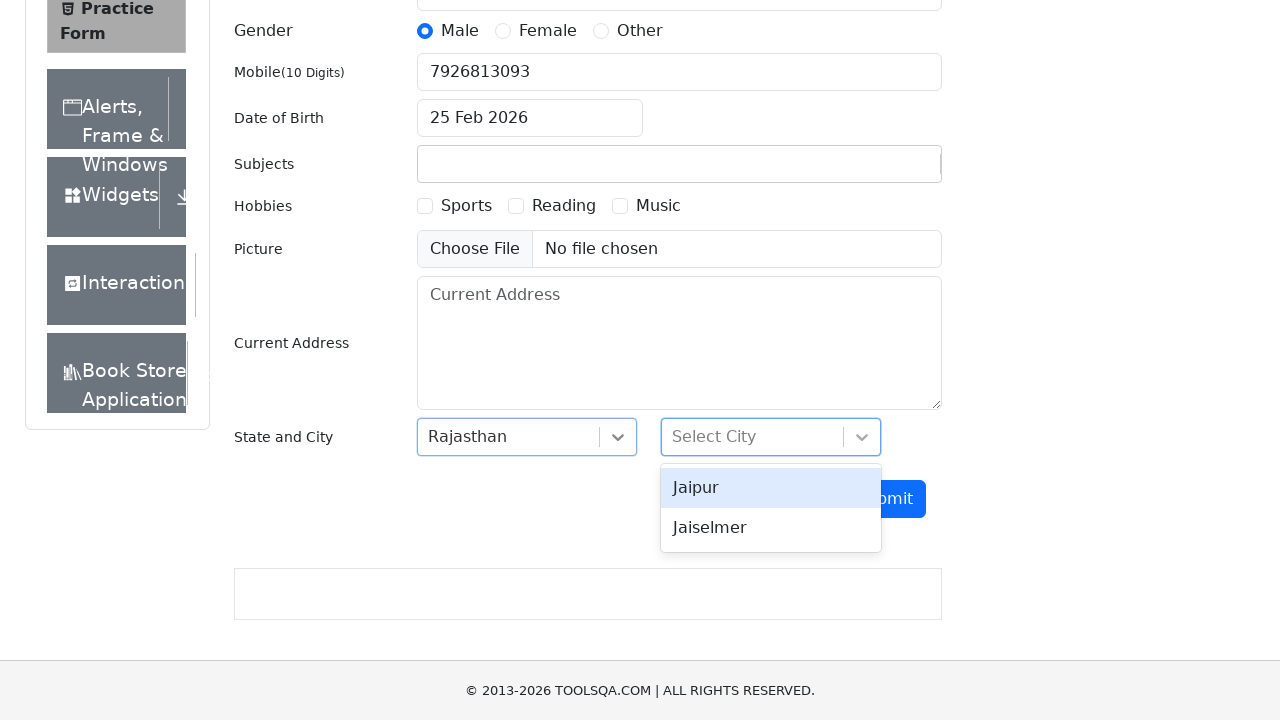

Selected Jaipur from city dropdown at (771, 488) on div:text('Jaipur')
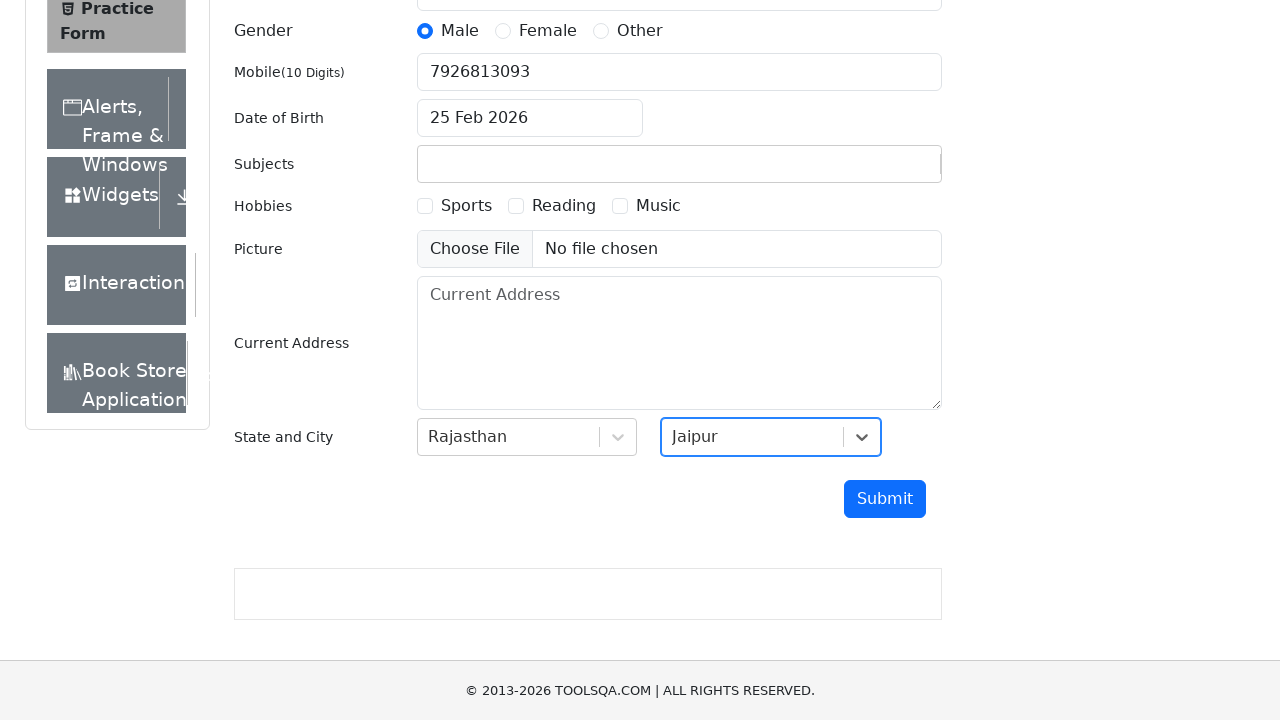

Clicked submit button to submit form at (885, 499) on button#submit
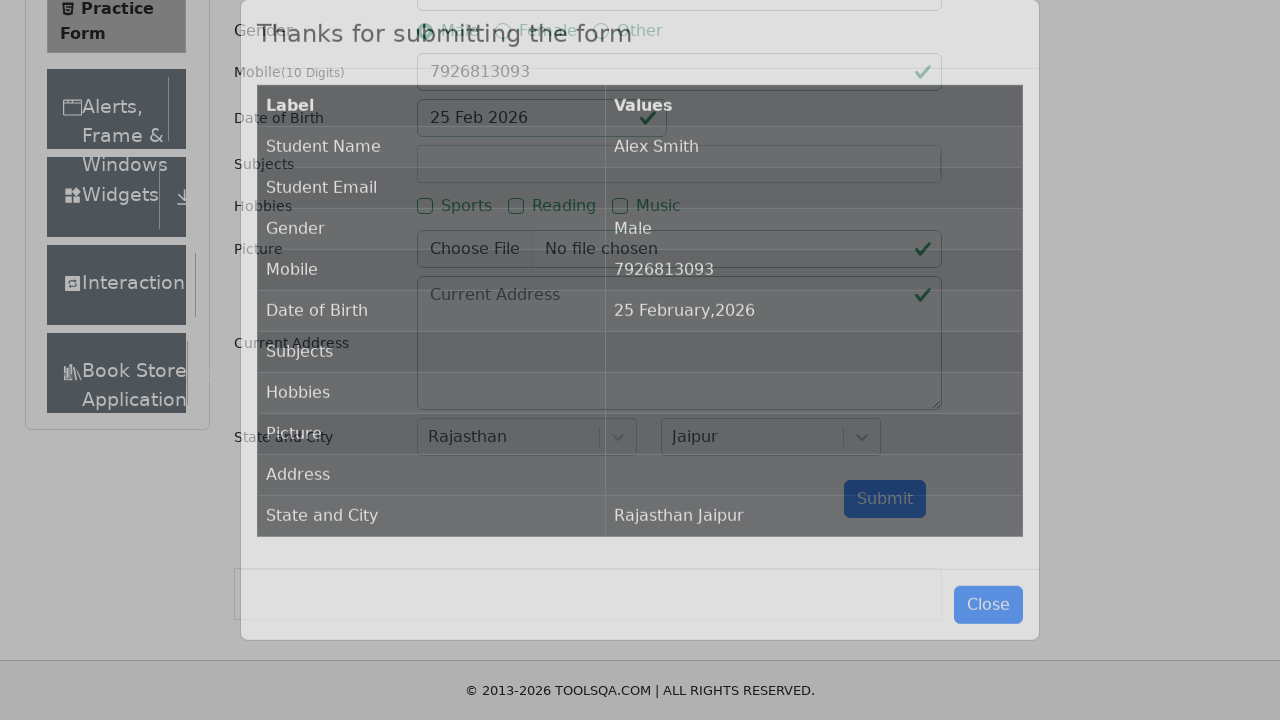

Form submission modal appeared
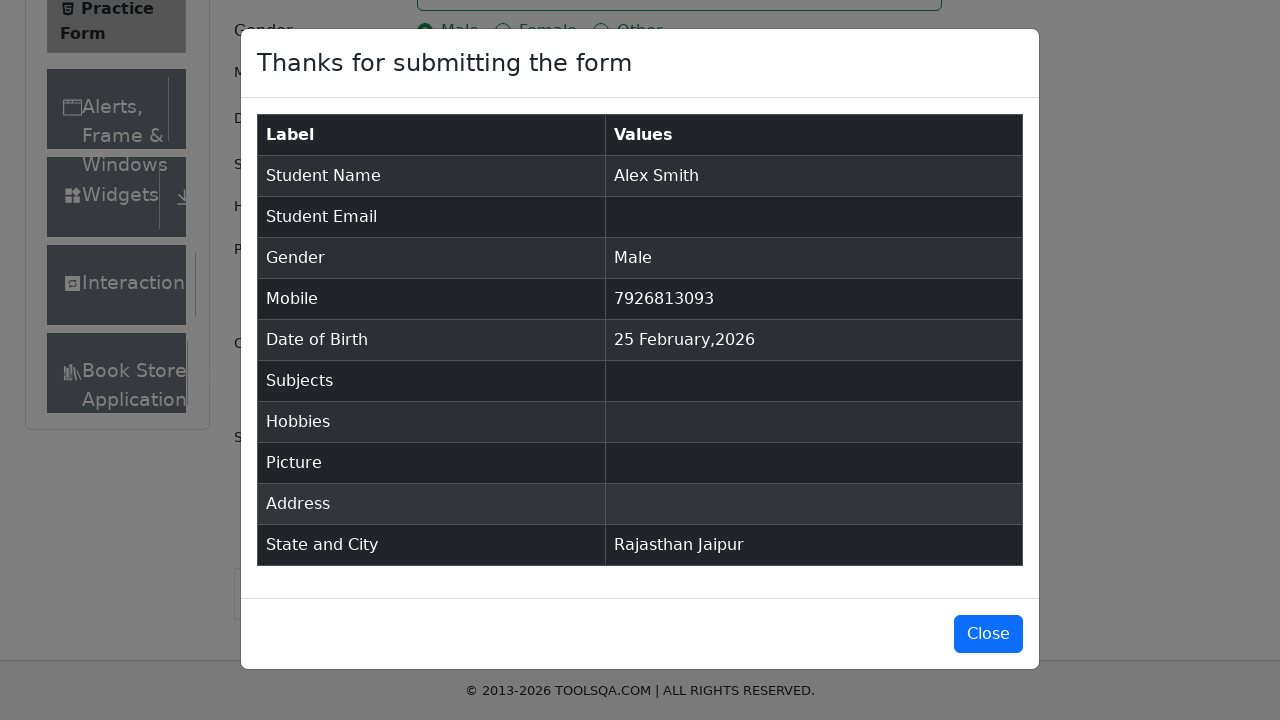

Closed submission confirmation modal at (988, 634) on button#closeLargeModal
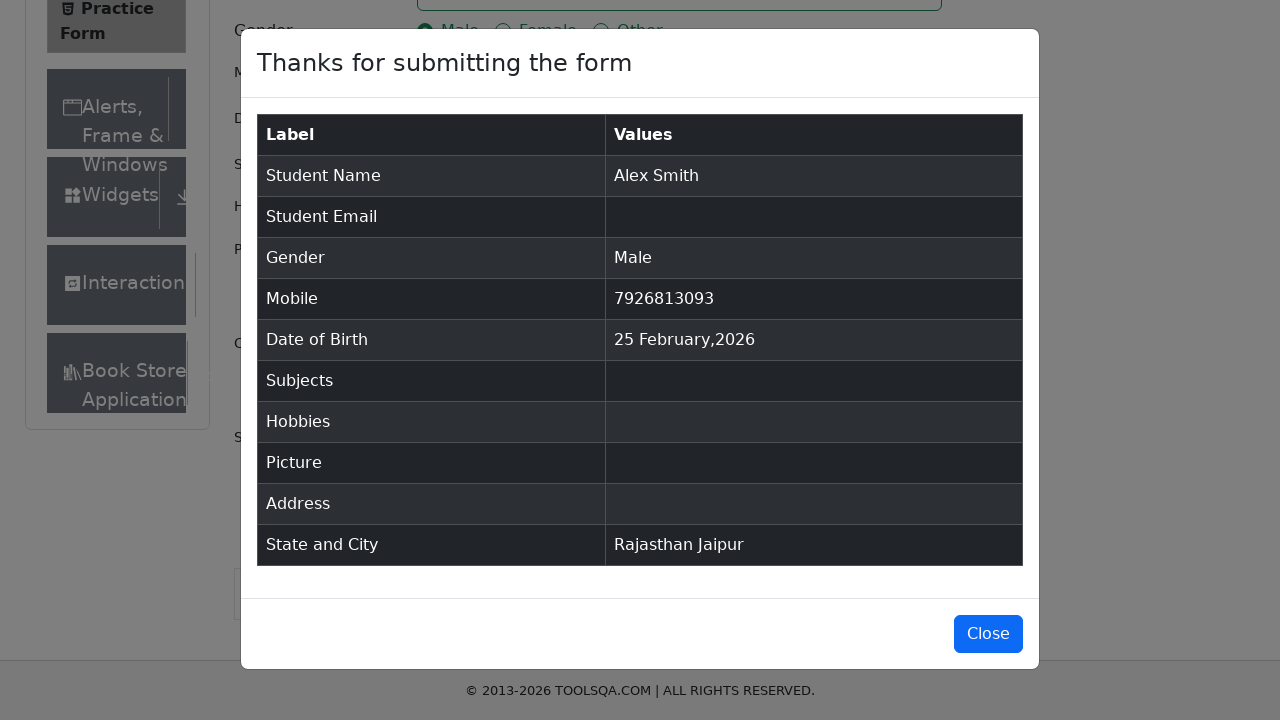

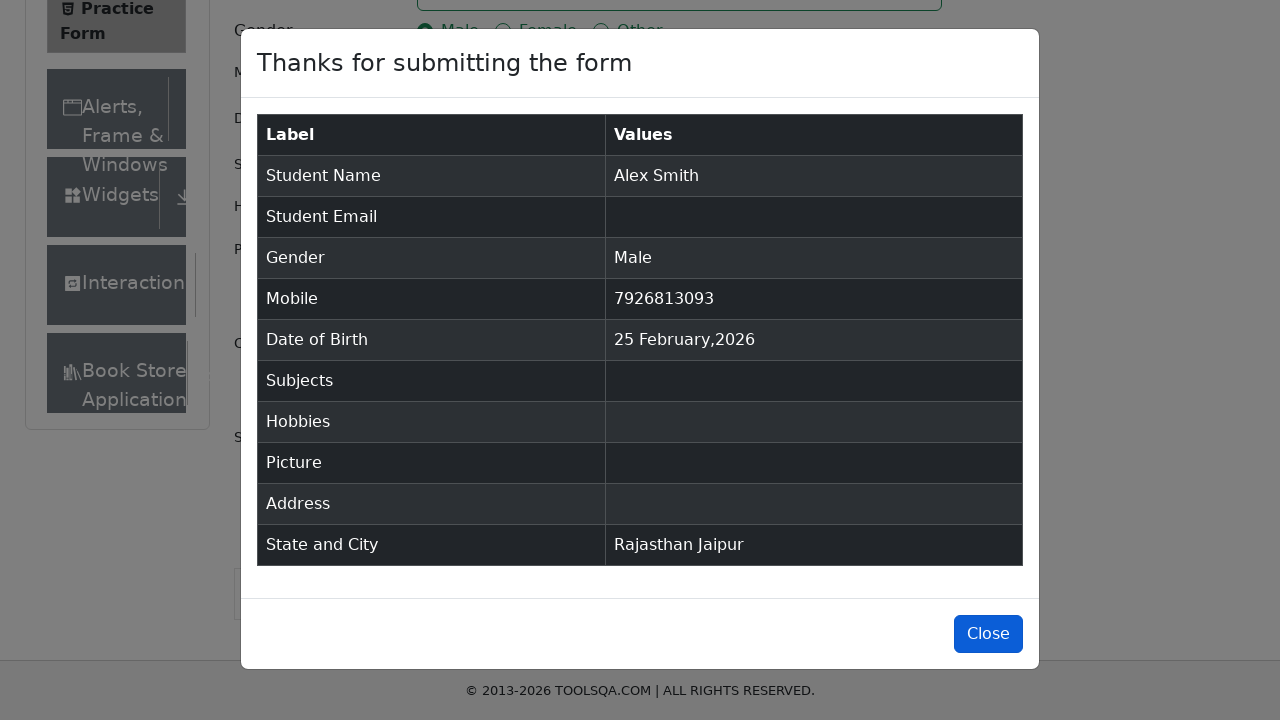